Navigates to the Automation Practice page and verifies that navigation links are present in the footer section

Starting URL: https://rahulshettyacademy.com/AutomationPractice

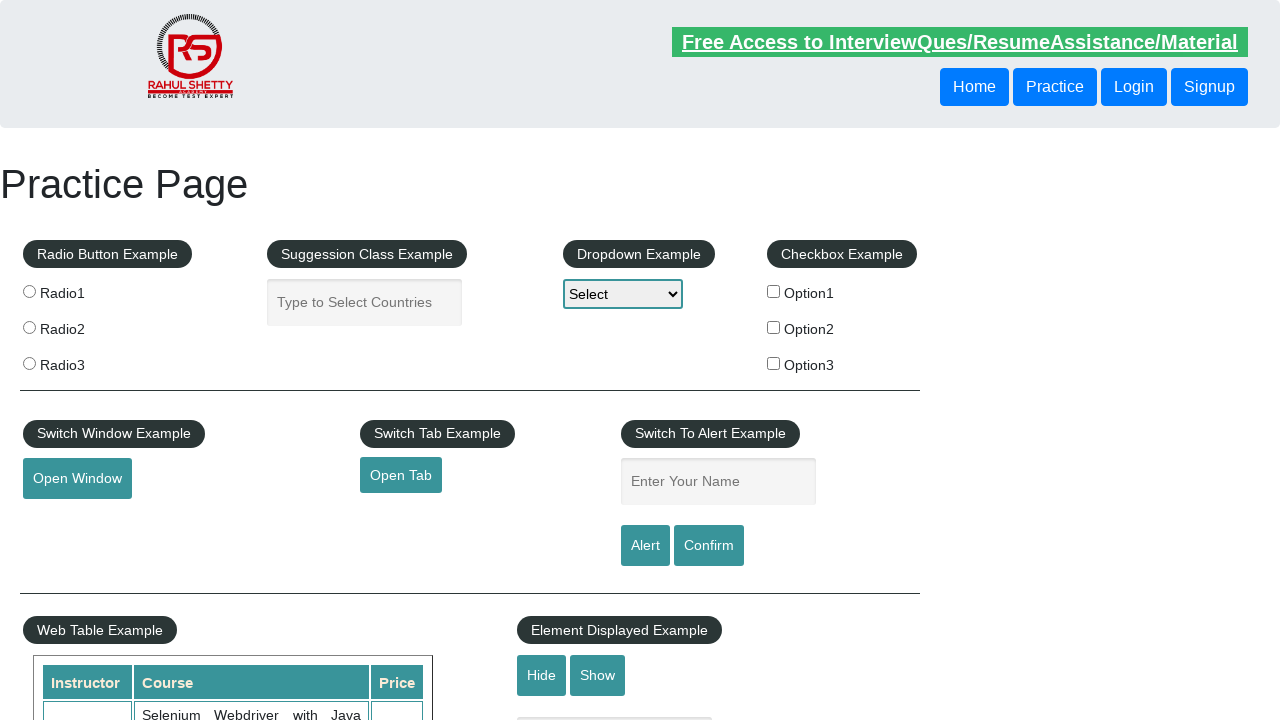

Navigated to Automation Practice page
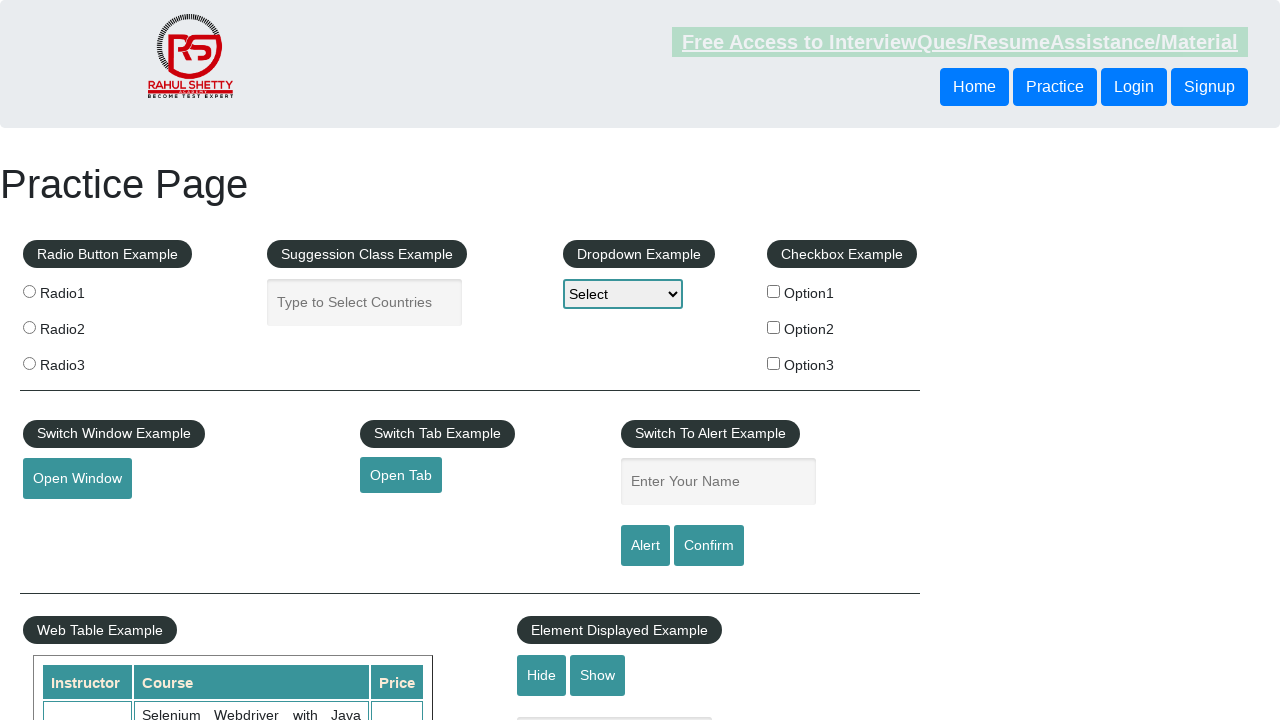

Footer navigation links appeared on page
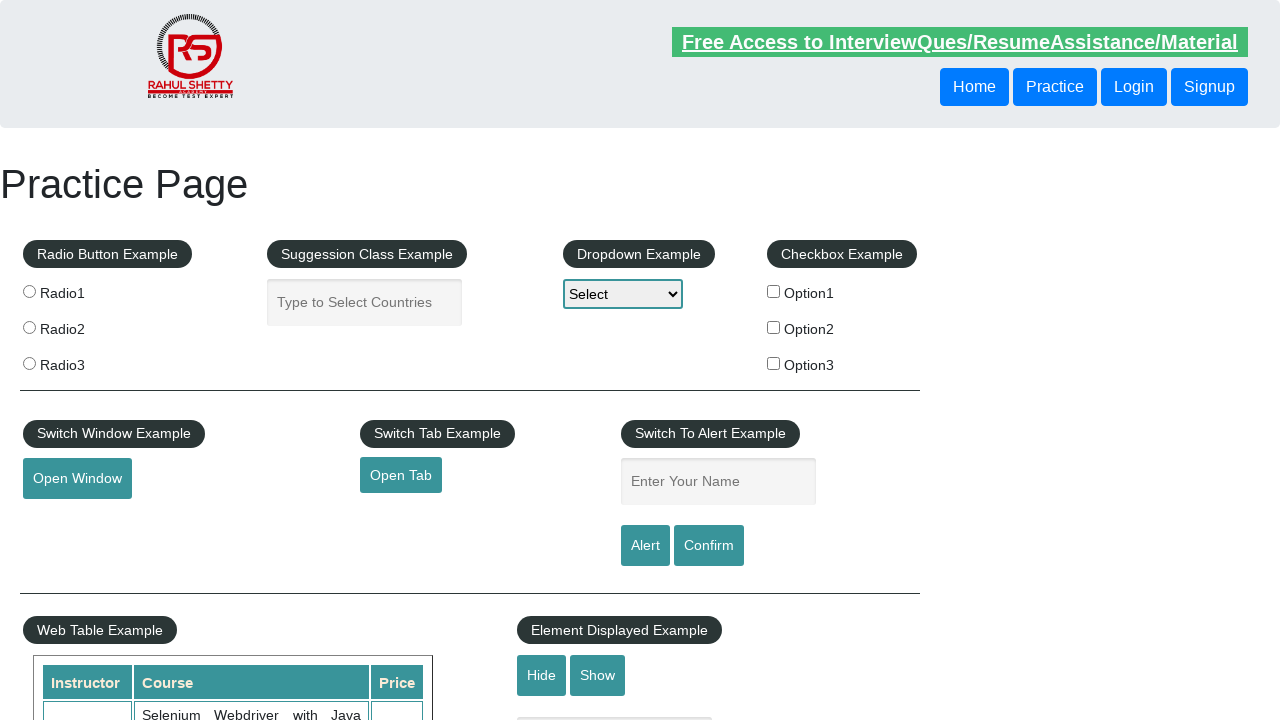

Located all footer navigation link elements
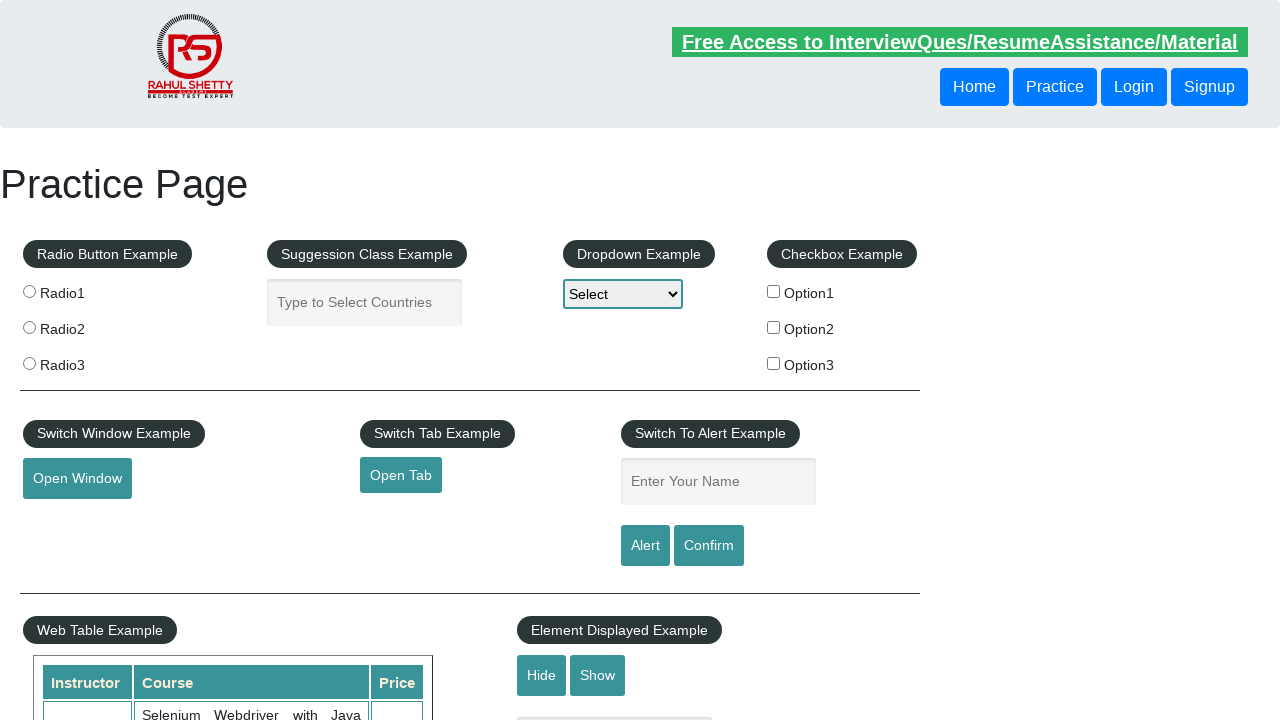

First footer navigation link is visible, confirming page loaded properly
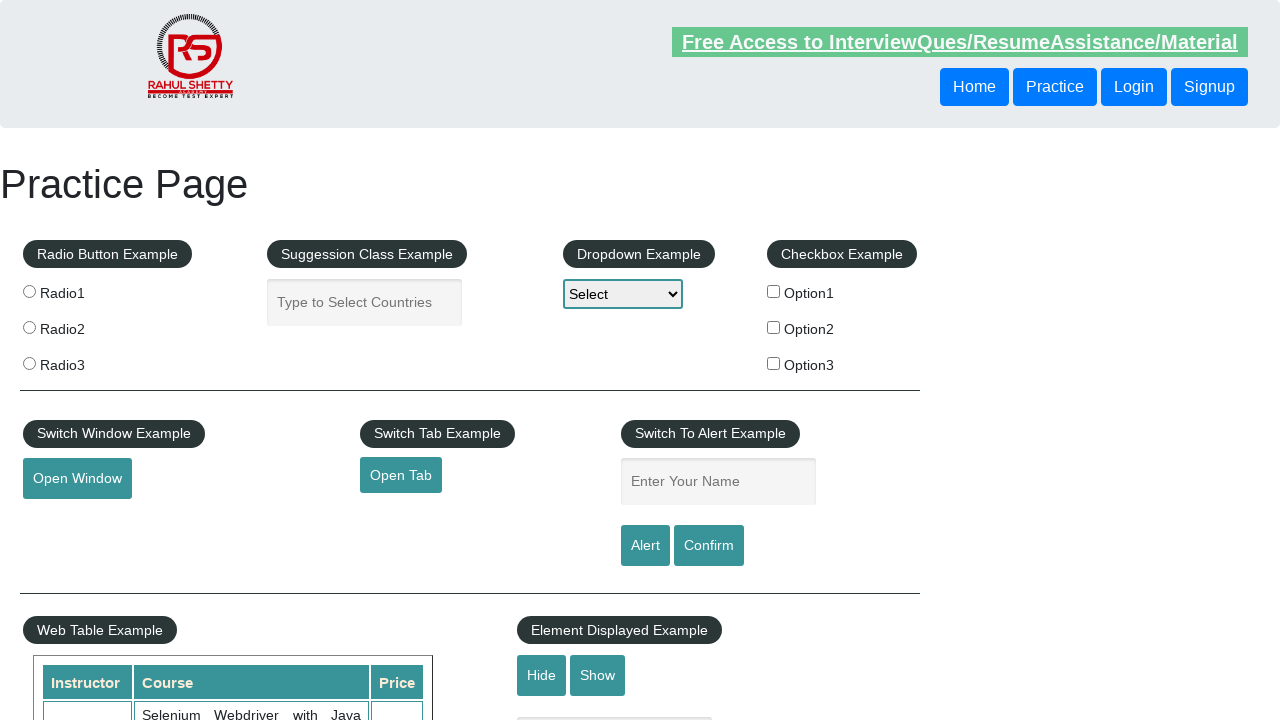

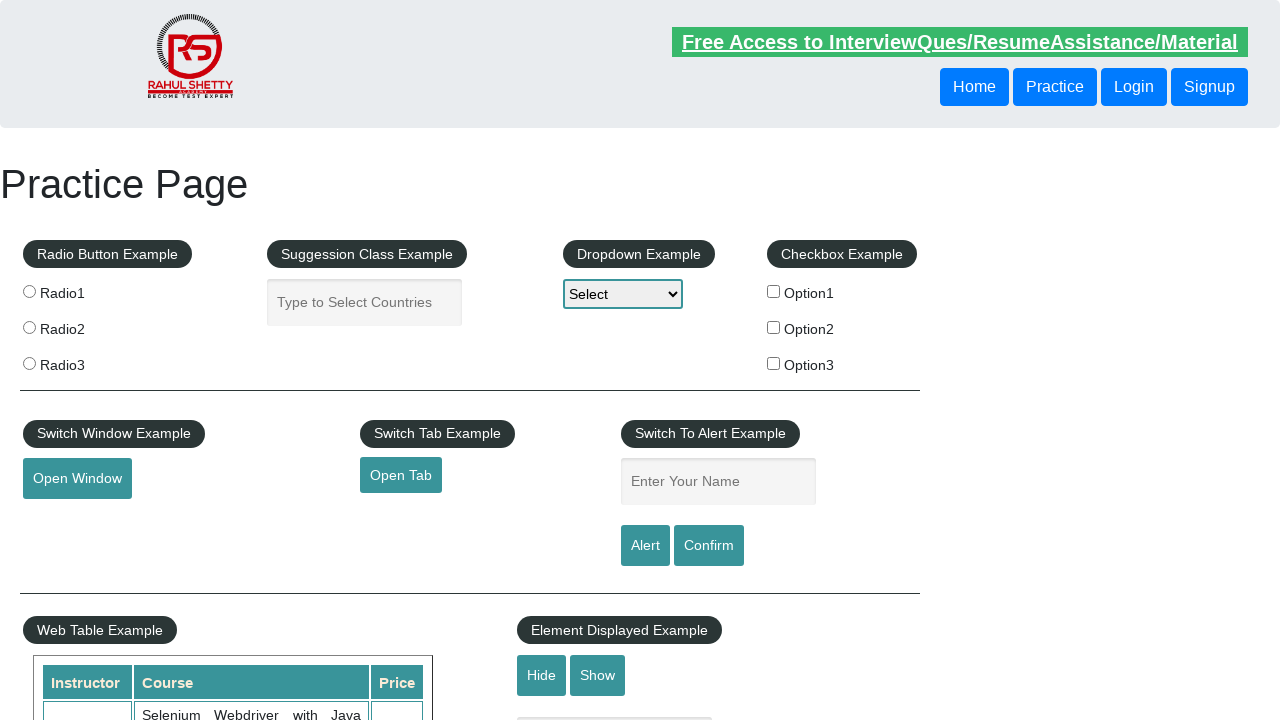